Tests the select menu page by interacting with a React select input field and typing a value into it

Starting URL: https://demoqa.com/select-menu

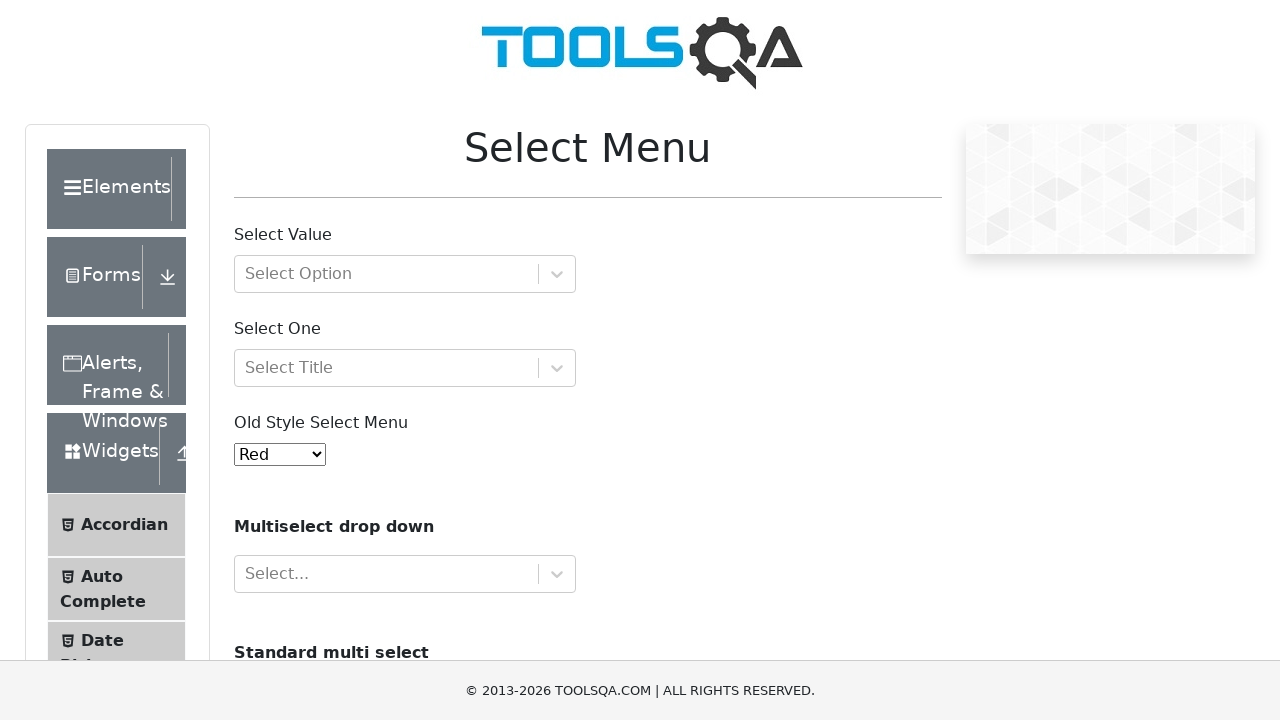

Navigated to select menu test page
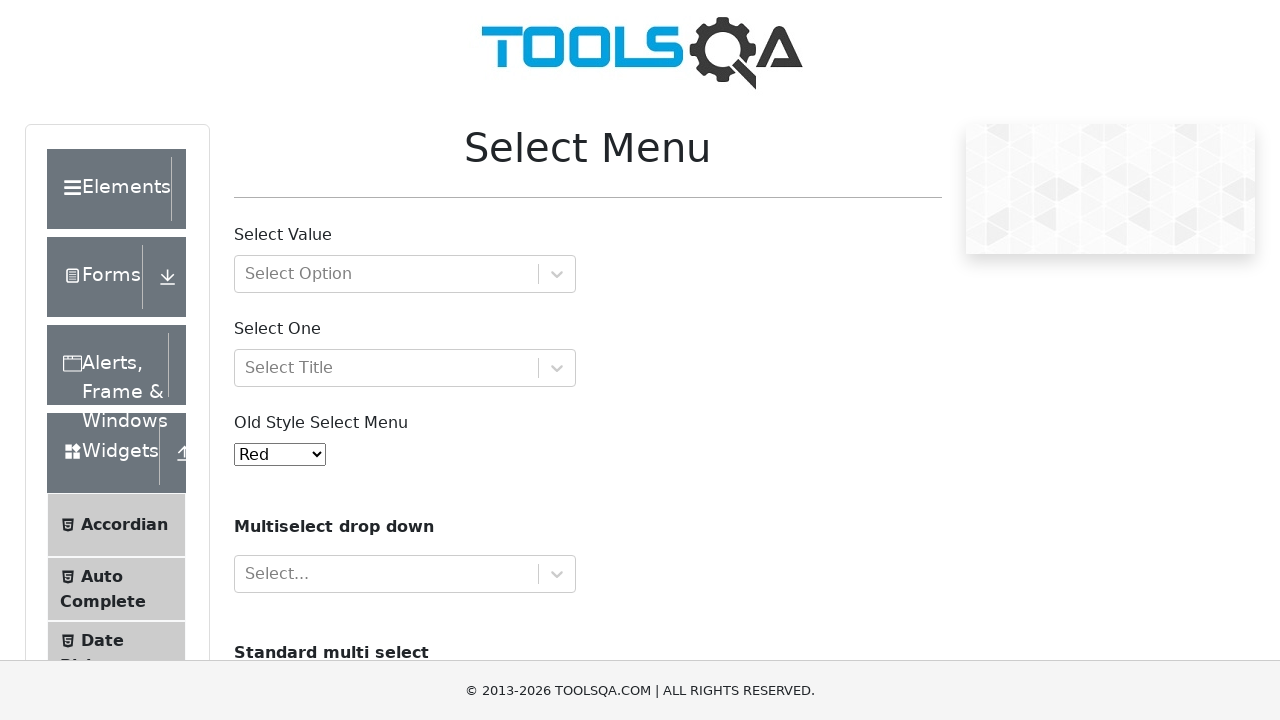

Typed 'Group 1, Option 1' into the React select input field on input#react-select-2-input
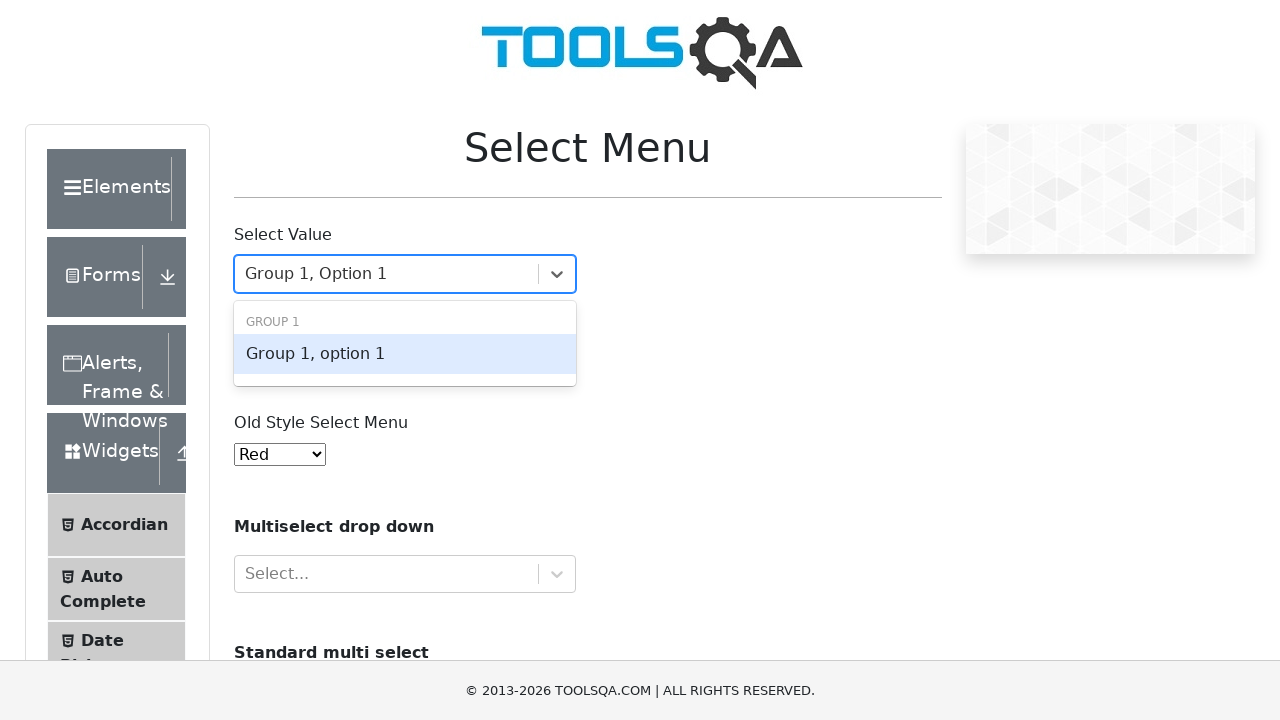

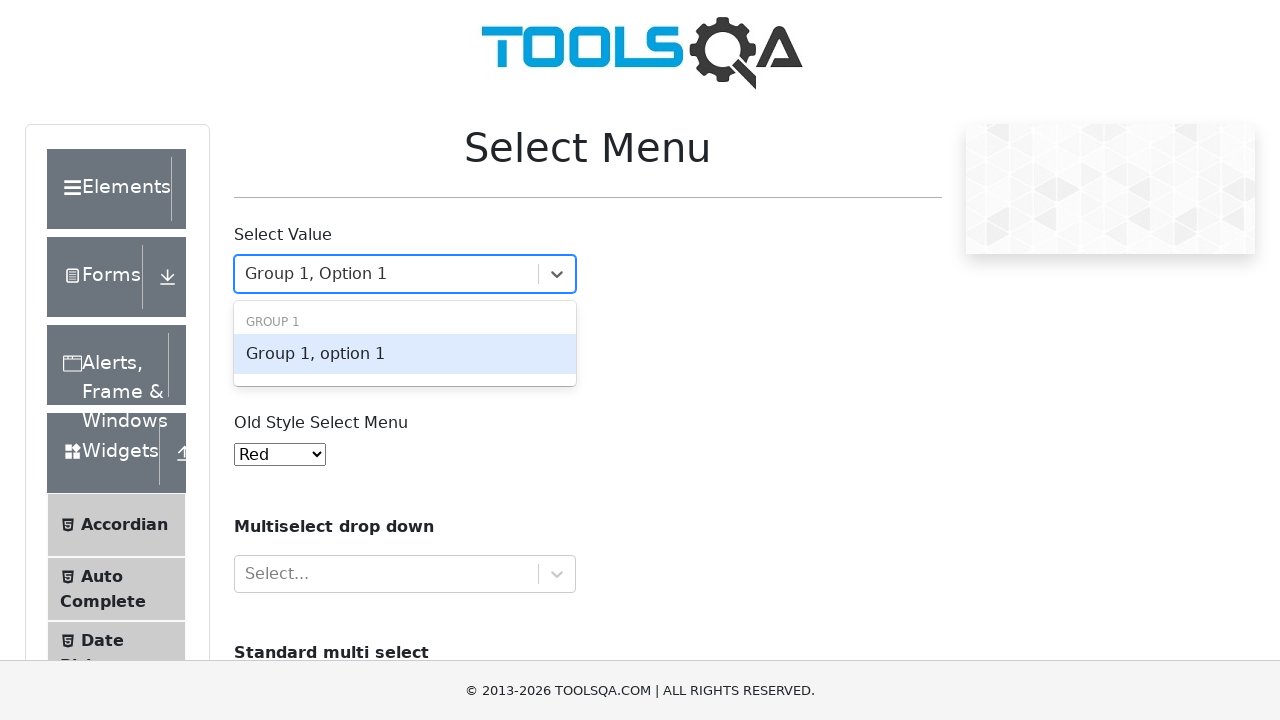